Tests drag and drop functionality by dragging an image element and dropping it into a target box

Starting URL: https://formy-project.herokuapp.com/dragdrop

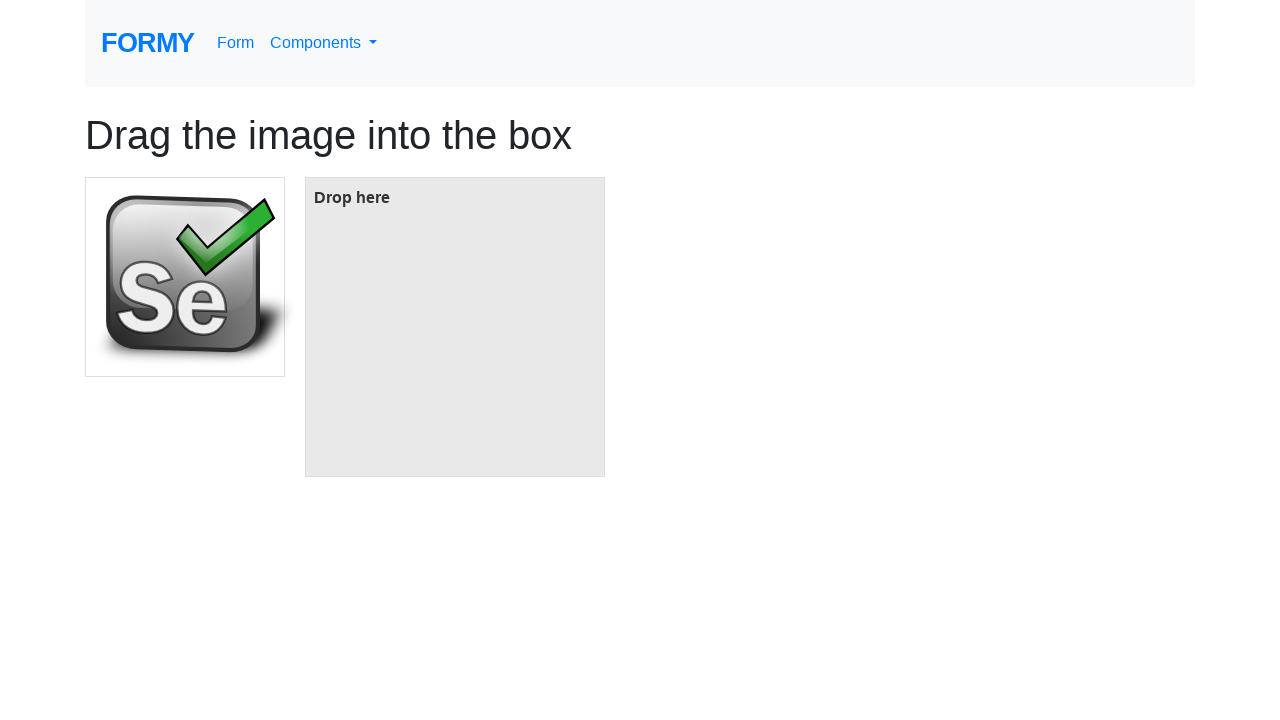

Located the draggable image element
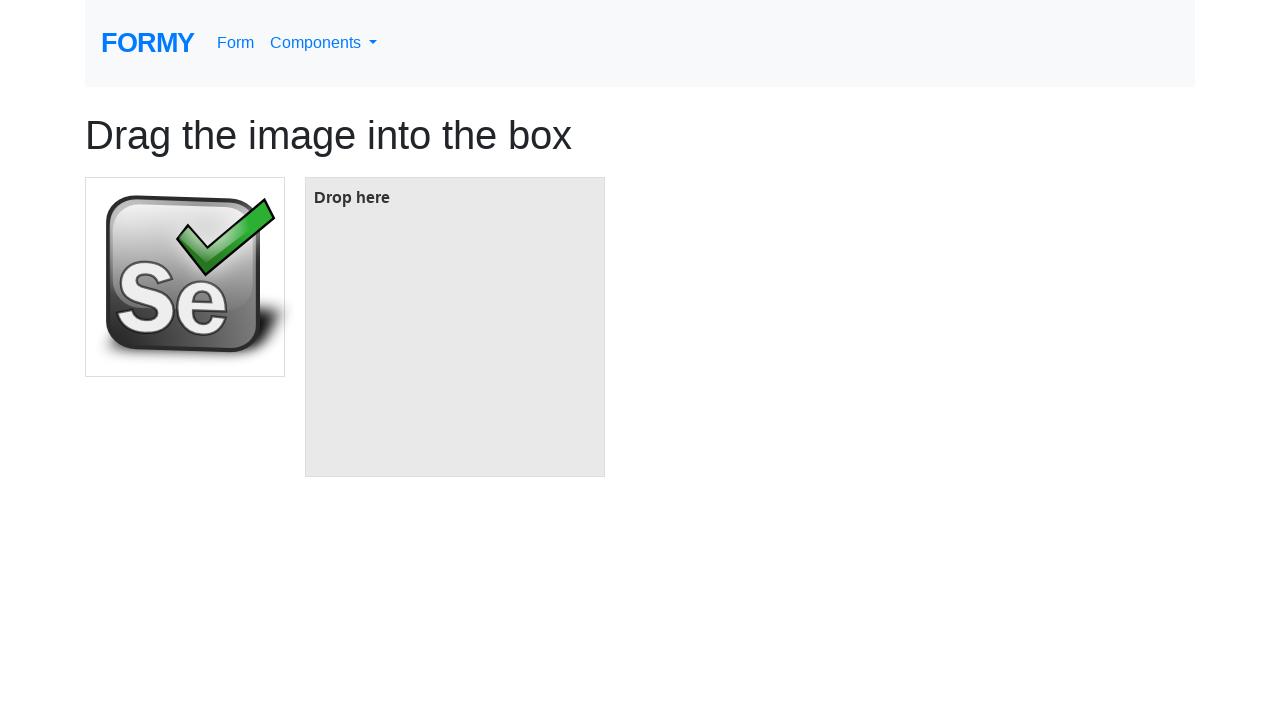

Located the target drop box
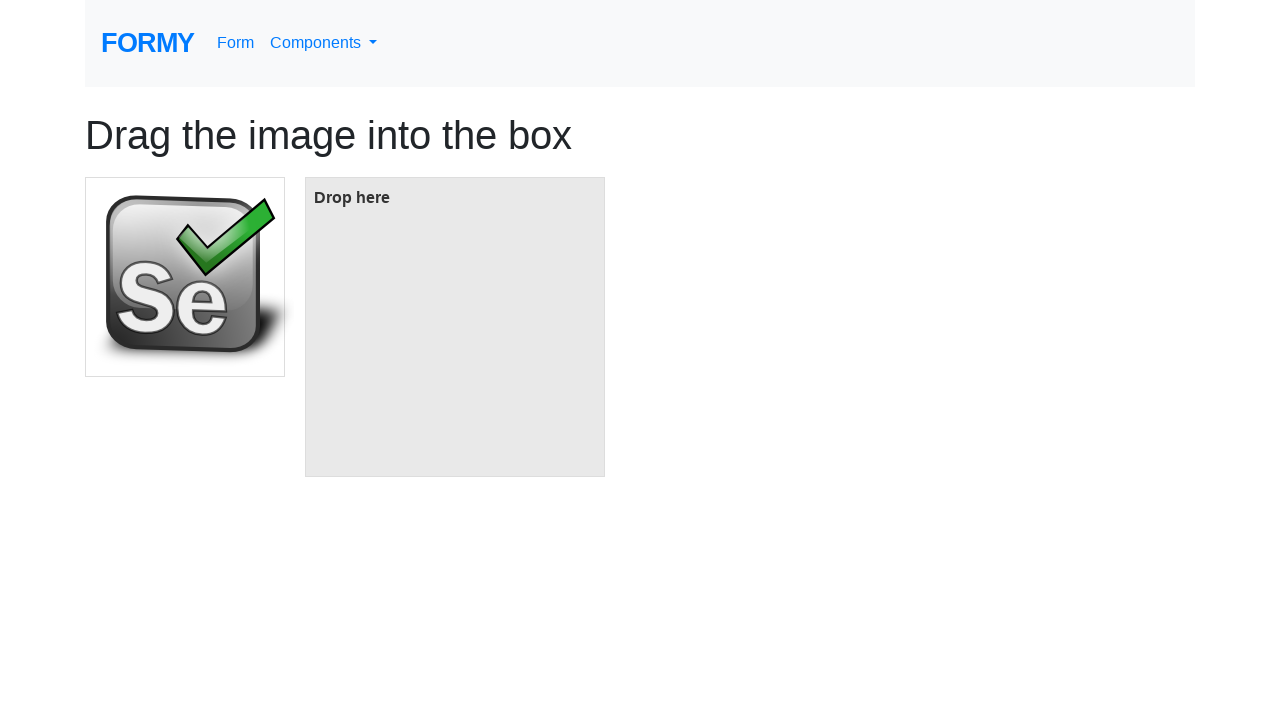

Successfully dragged image element and dropped it into target box at (455, 327)
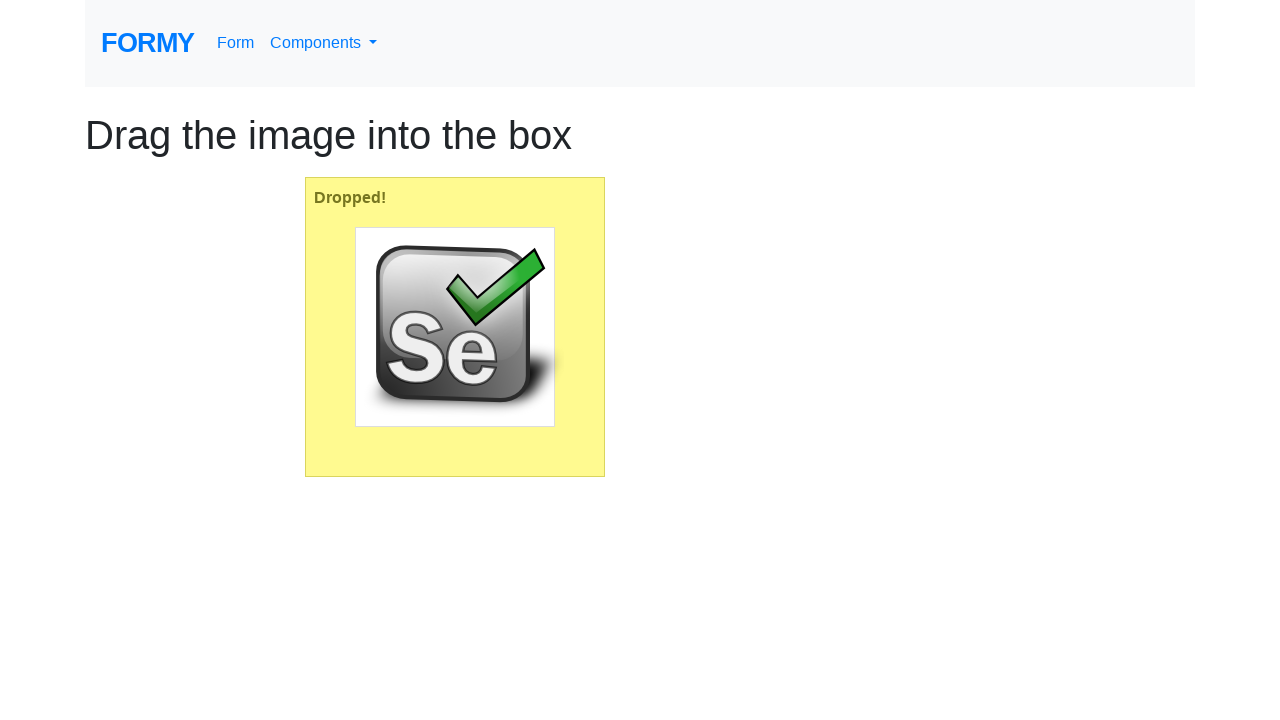

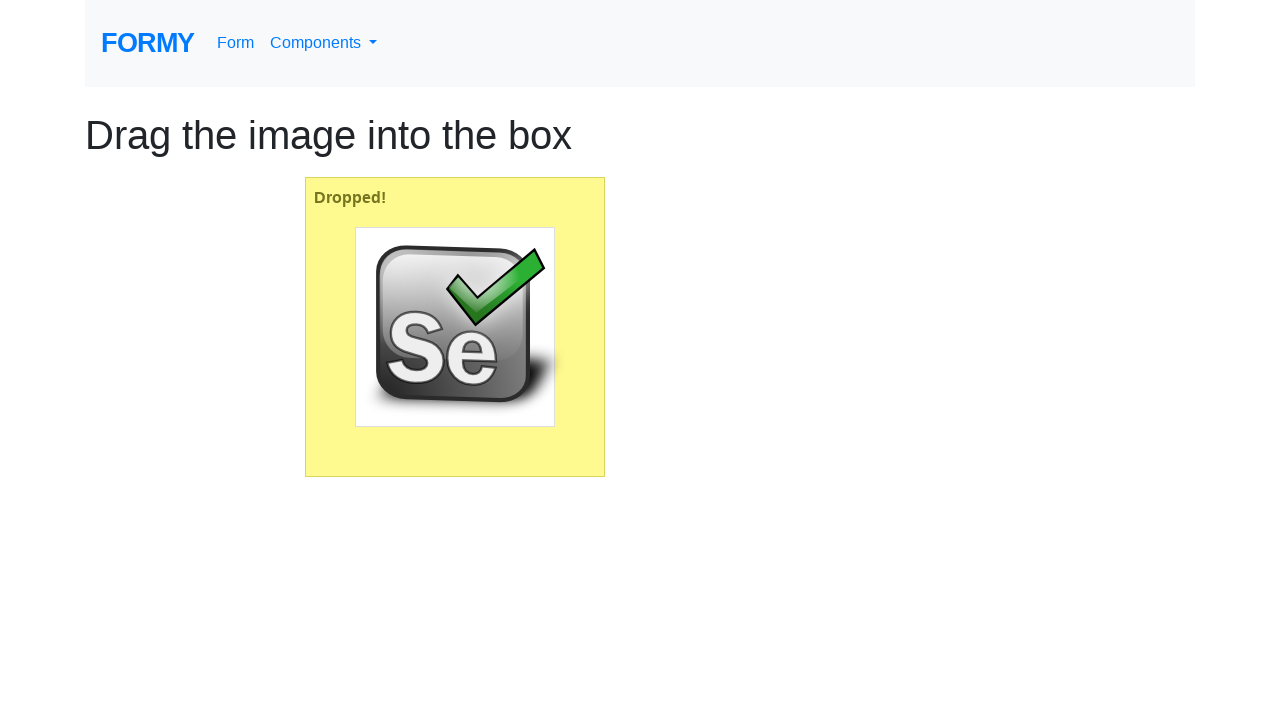